Tests JavaScript Prompt functionality by clicking the JS Prompt button, entering text in the prompt, accepting it, and verifying the result message displays the entered text.

Starting URL: https://the-internet.herokuapp.com/javascript_alerts

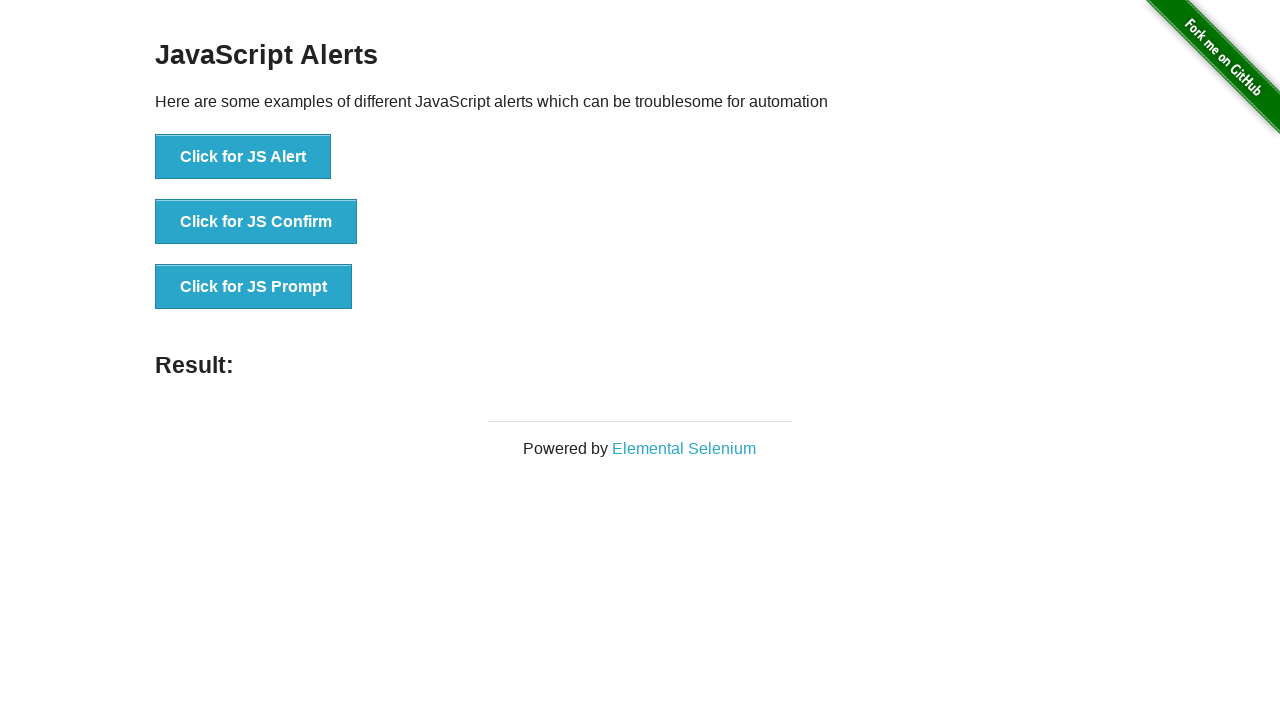

Set up dialog handler to accept prompt with text 'Hello Playwright Test'
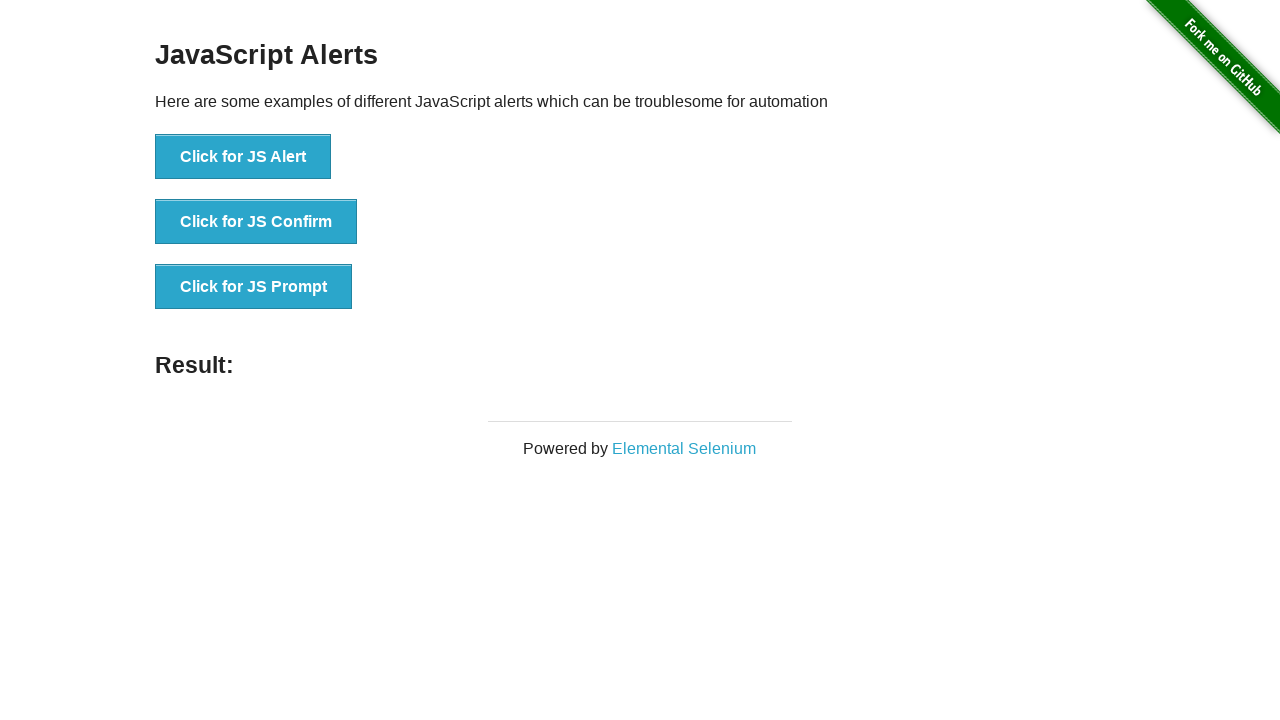

Clicked the JS Prompt button at (254, 287) on button[onclick*='jsPrompt']
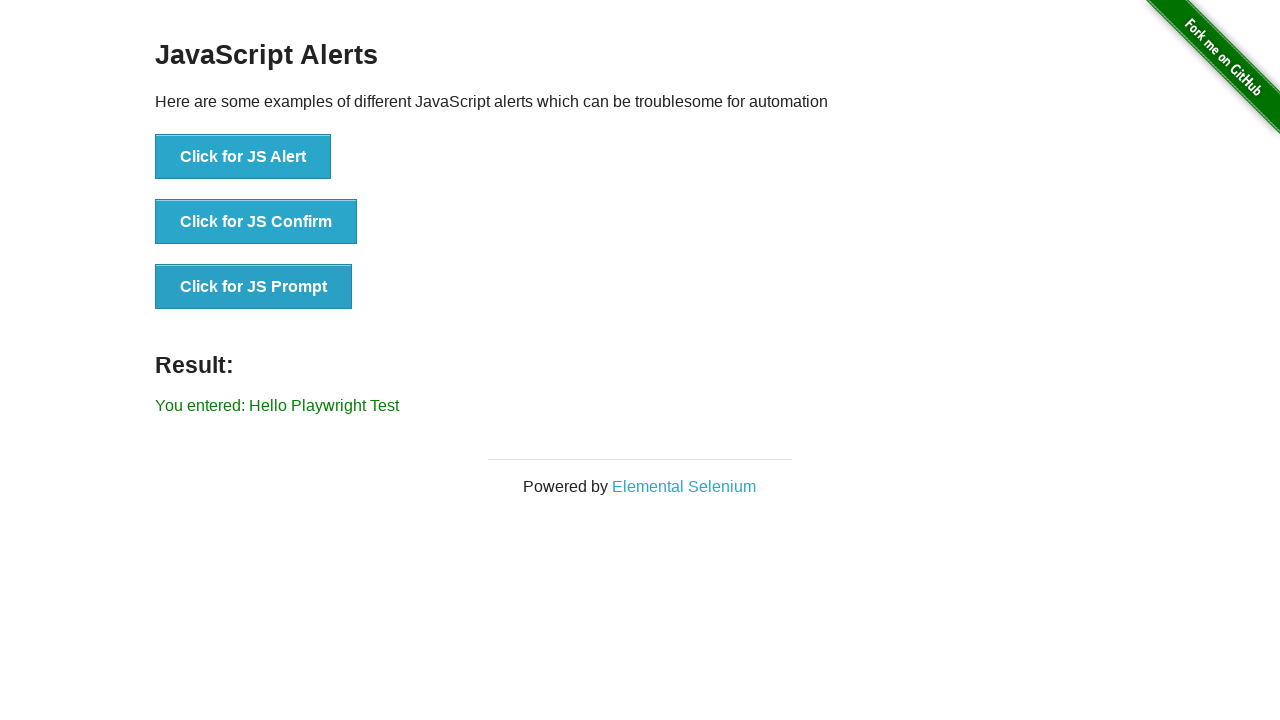

Result message appeared after accepting the prompt
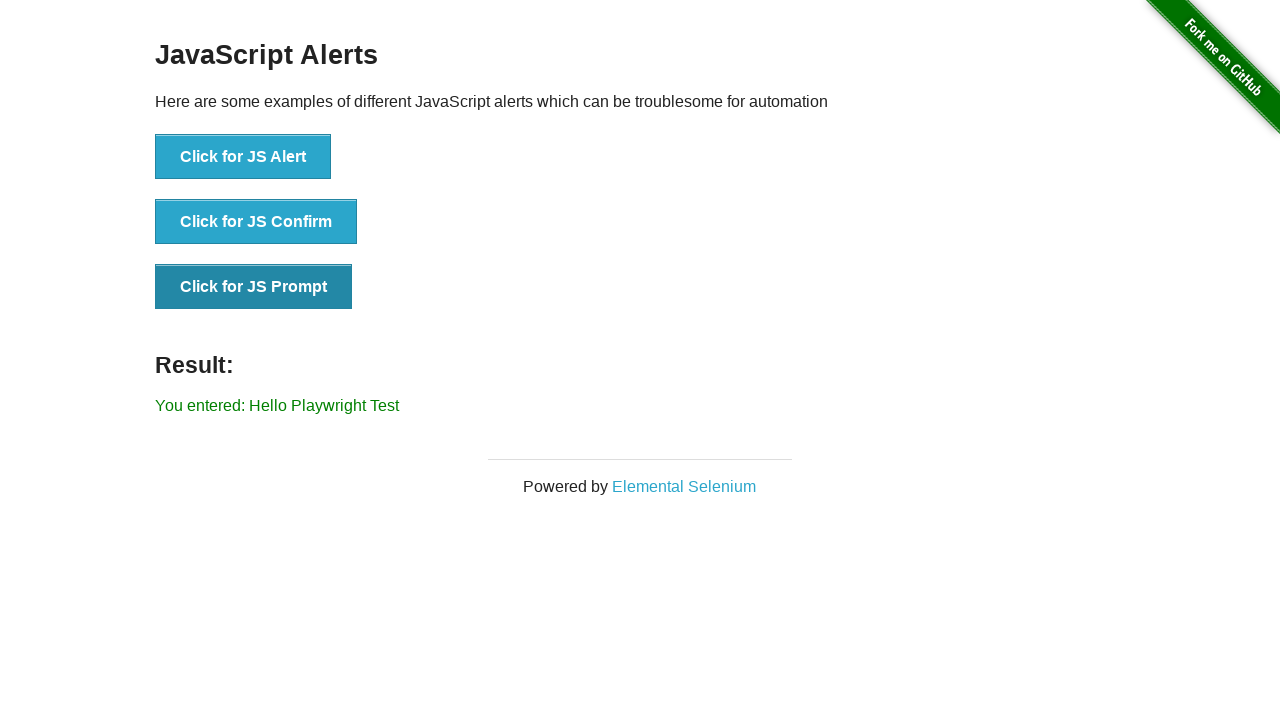

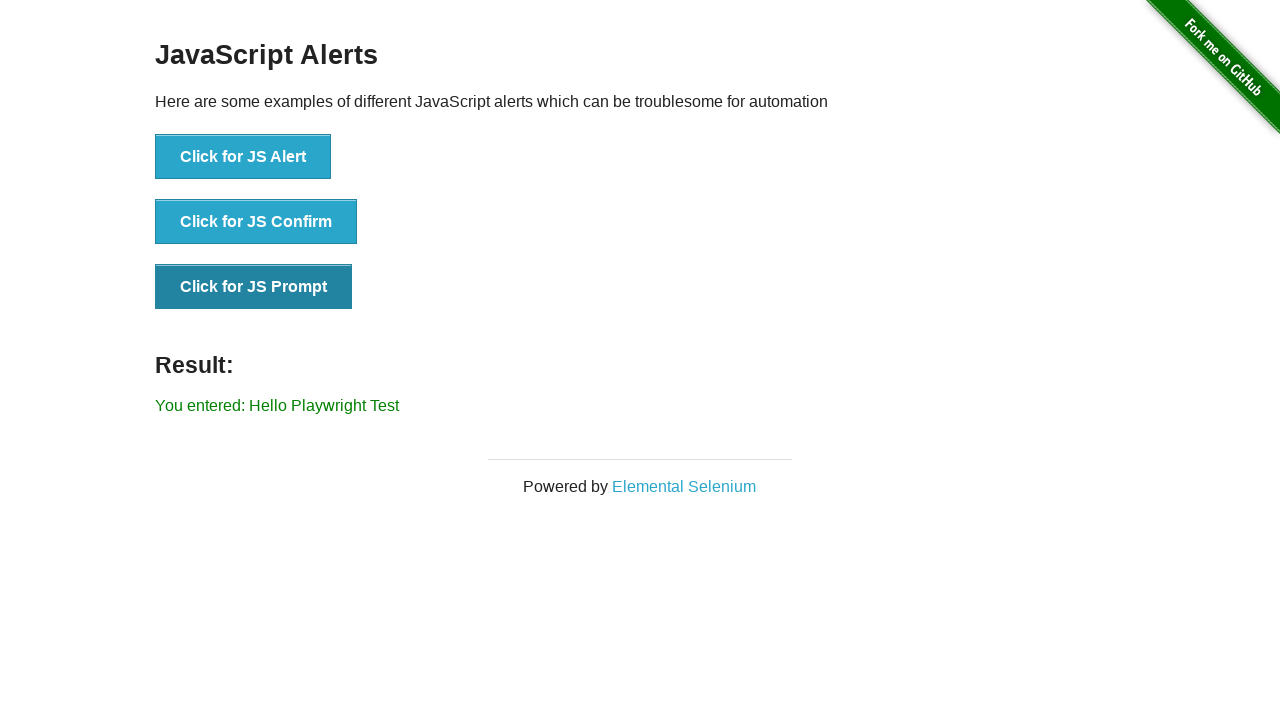